Tests drag-and-drop functionality on the jQuery UI demo page by switching to an iframe and dragging an element onto a droppable target.

Starting URL: https://jqueryui.com/droppable/

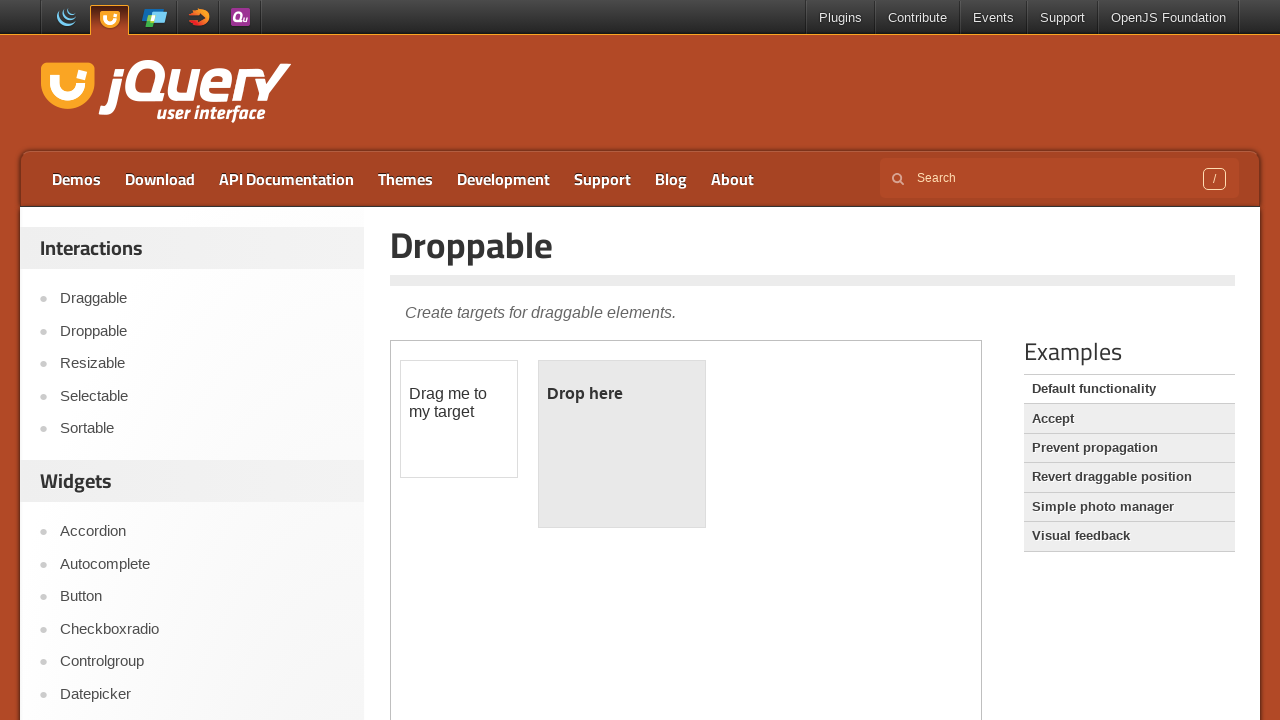

Navigated to jQuery UI droppable demo page
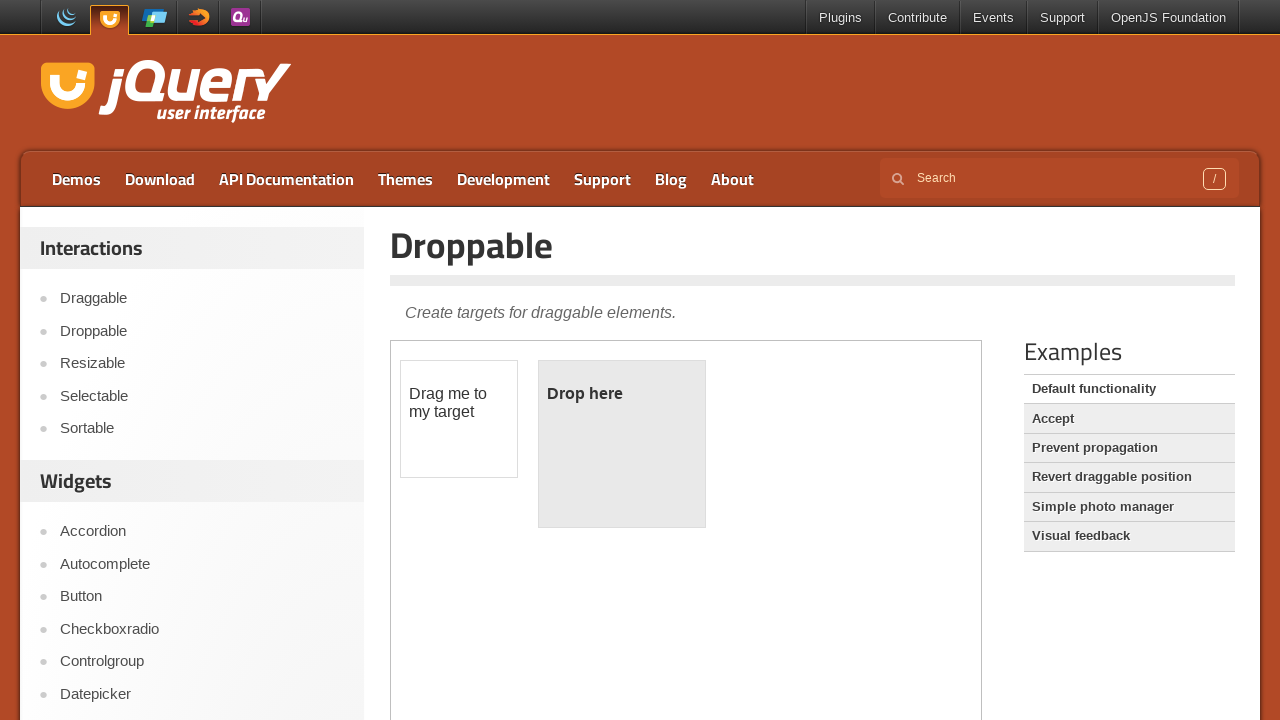

Located the demo iframe containing draggable elements
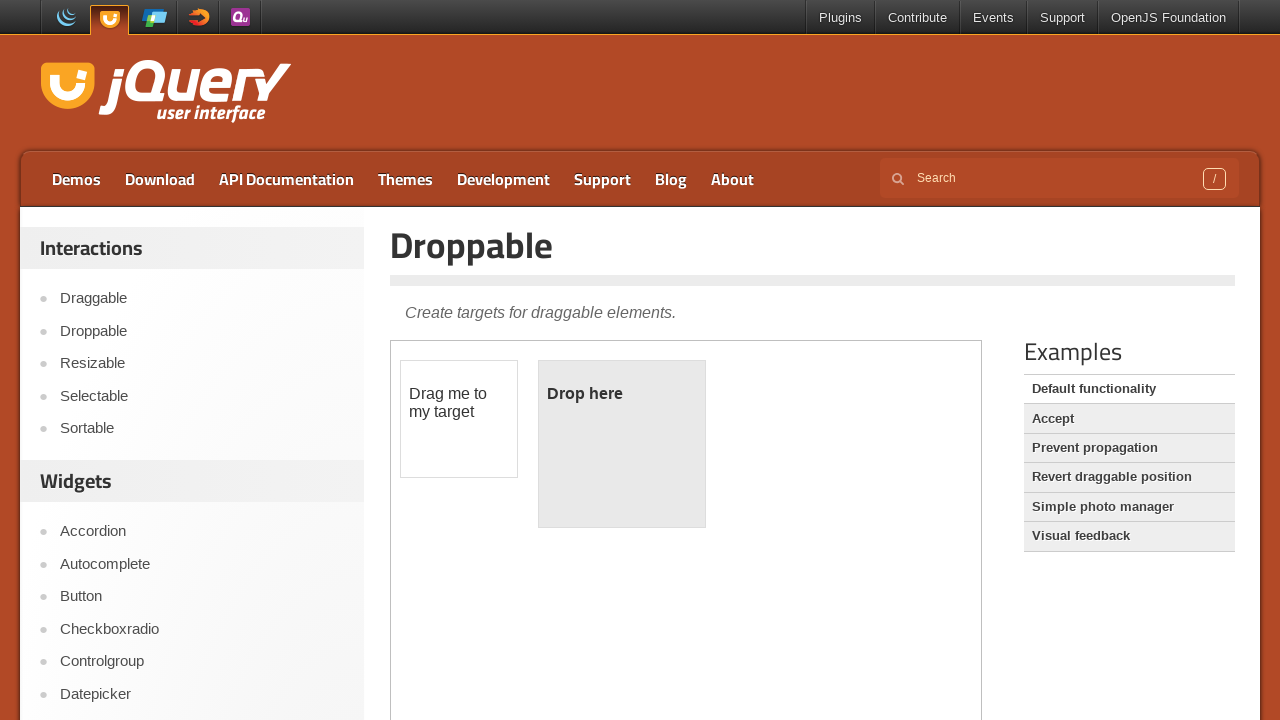

Located the draggable element within the iframe
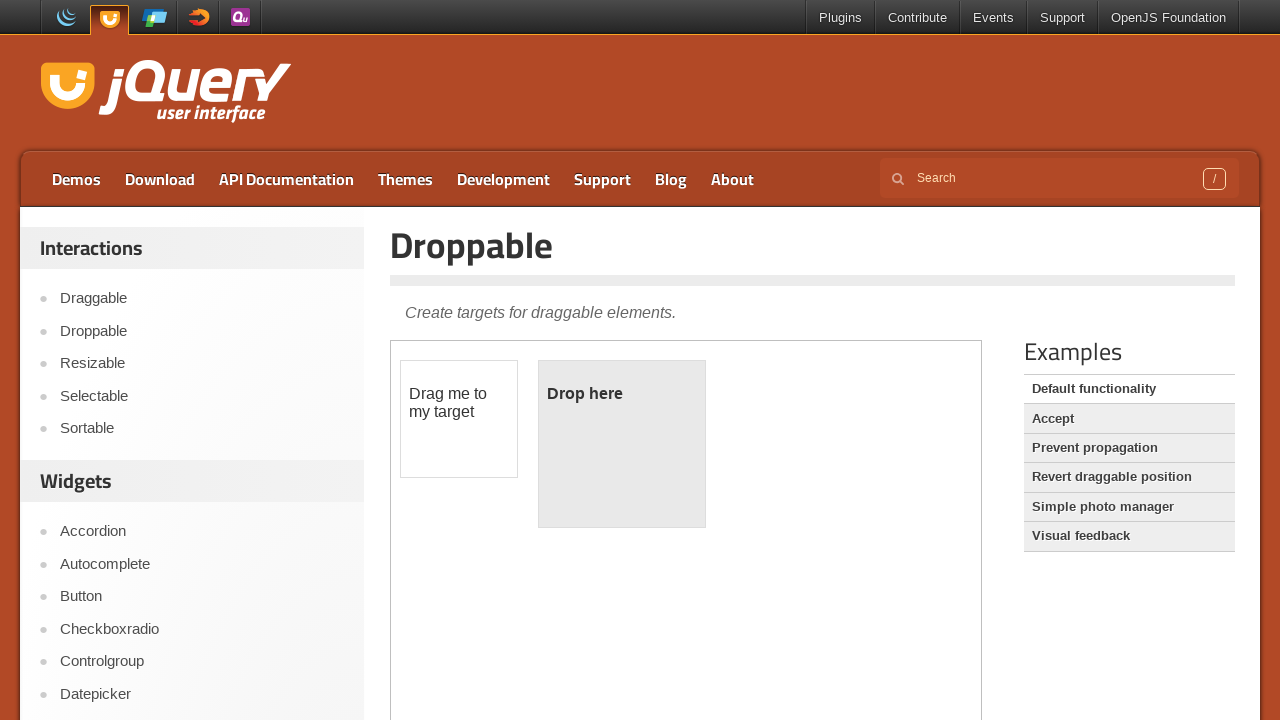

Located the droppable target element within the iframe
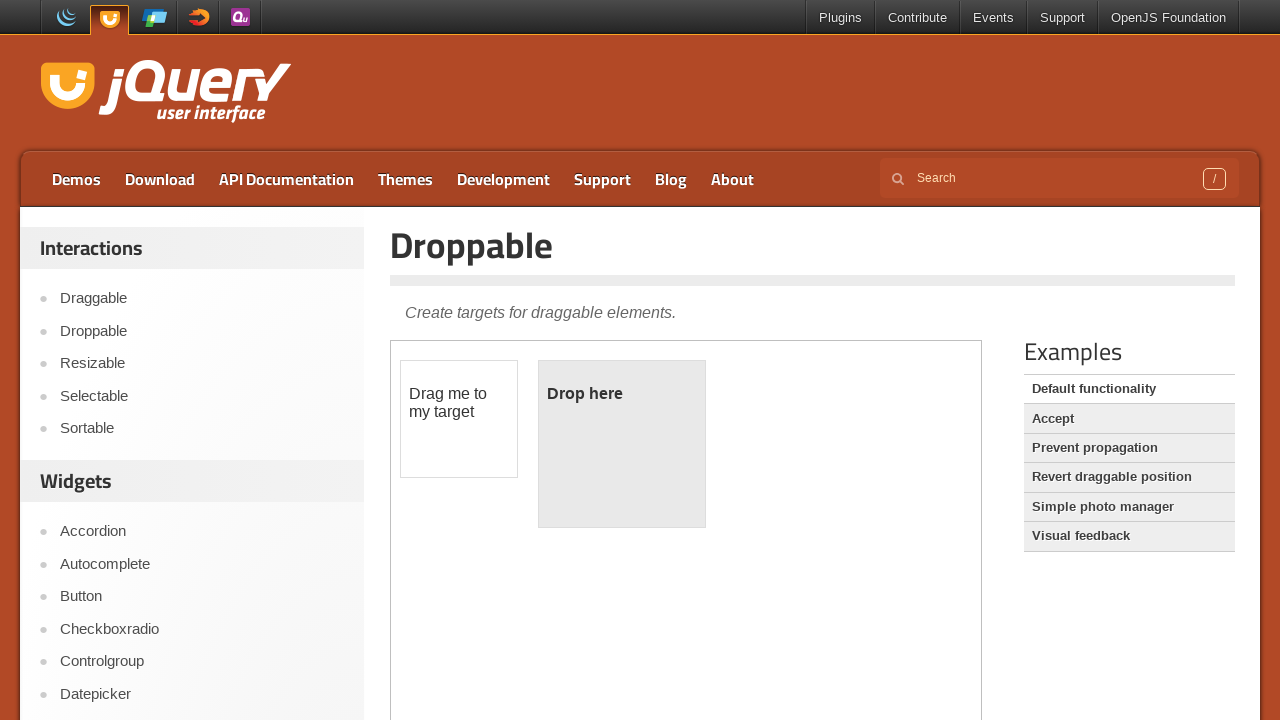

Dragged the draggable element onto the droppable target at (622, 444)
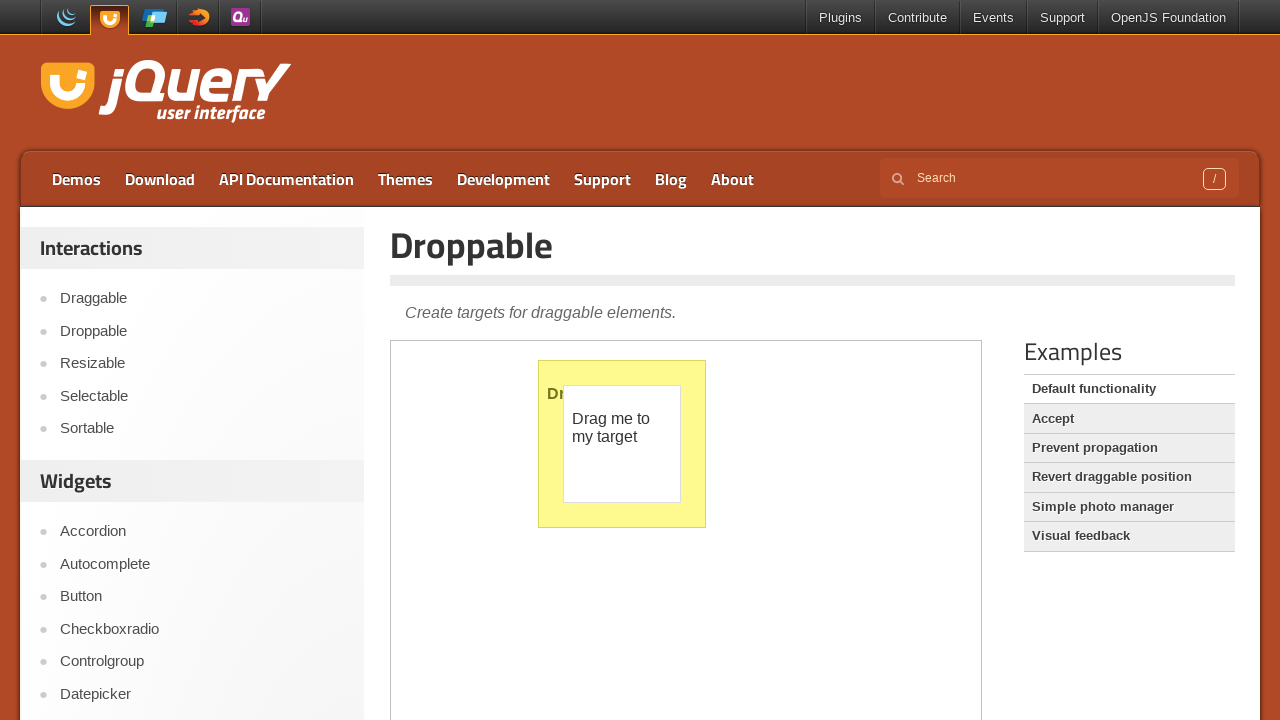

Waited for drag-and-drop animation to complete
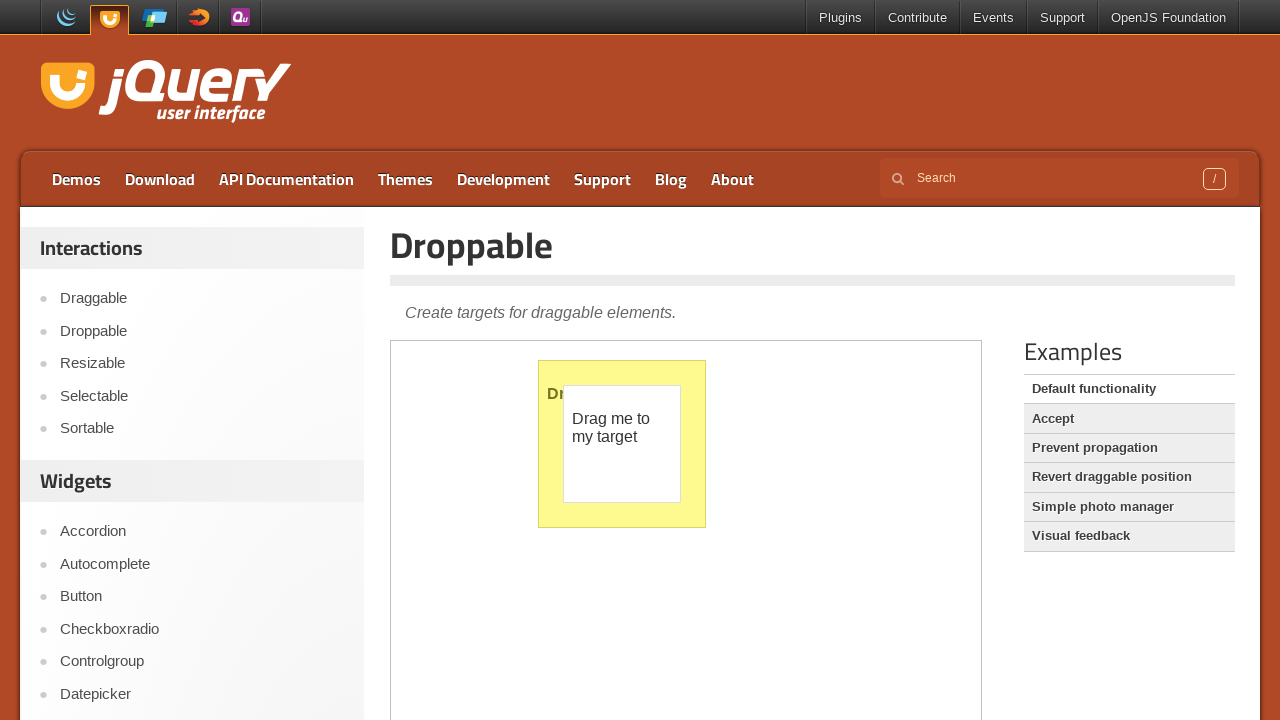

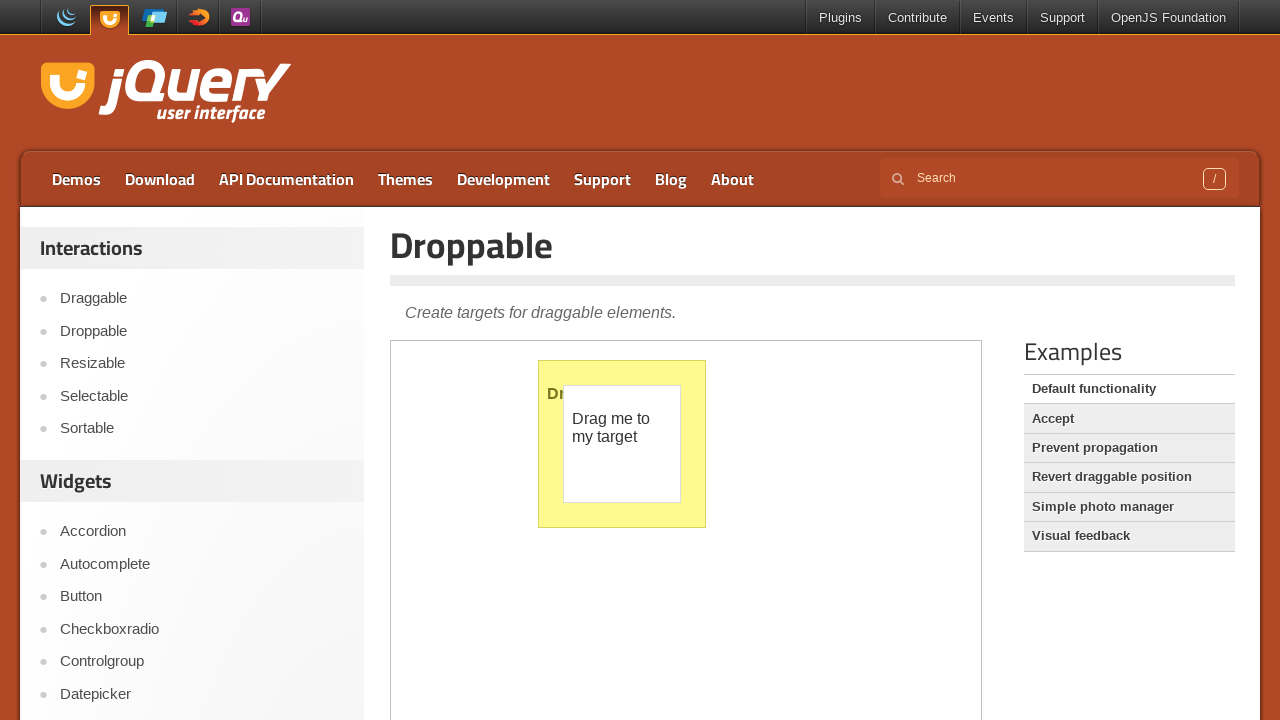